Tests that other controls (toggle, label) are hidden when editing a todo item

Starting URL: https://demo.playwright.dev/todomvc

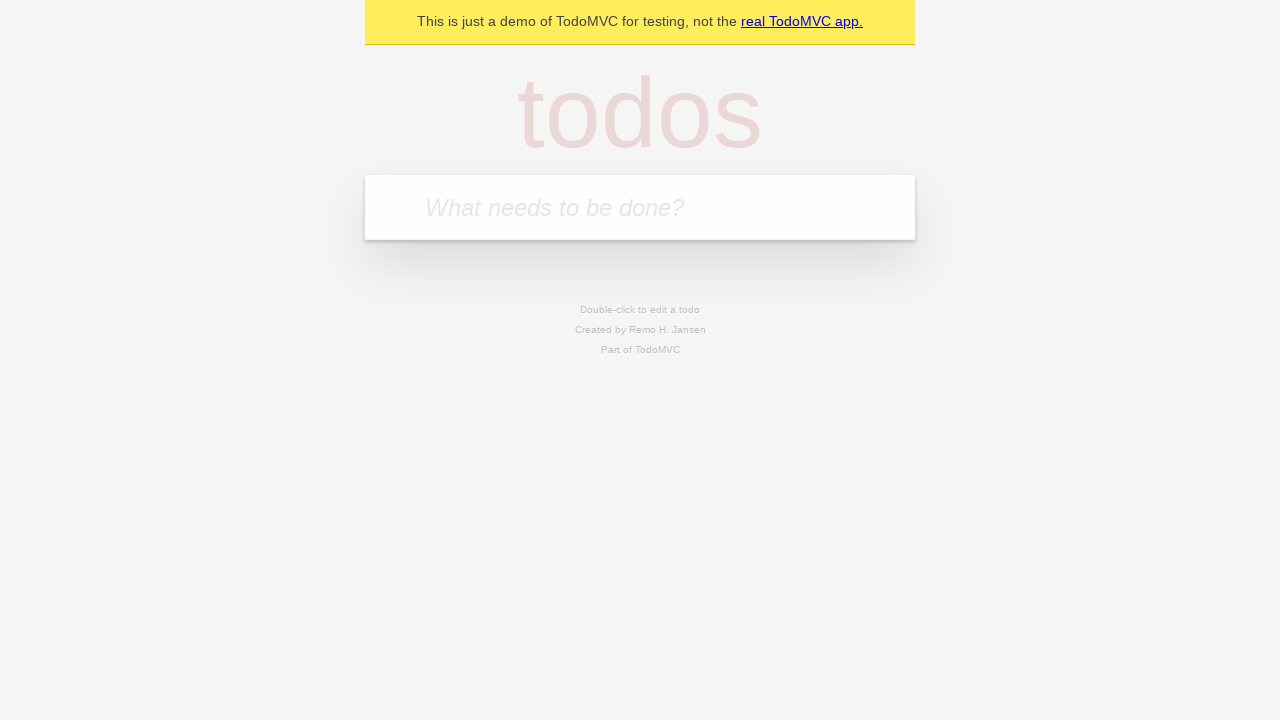

Filled new todo field with 'buy some cheese' on .new-todo
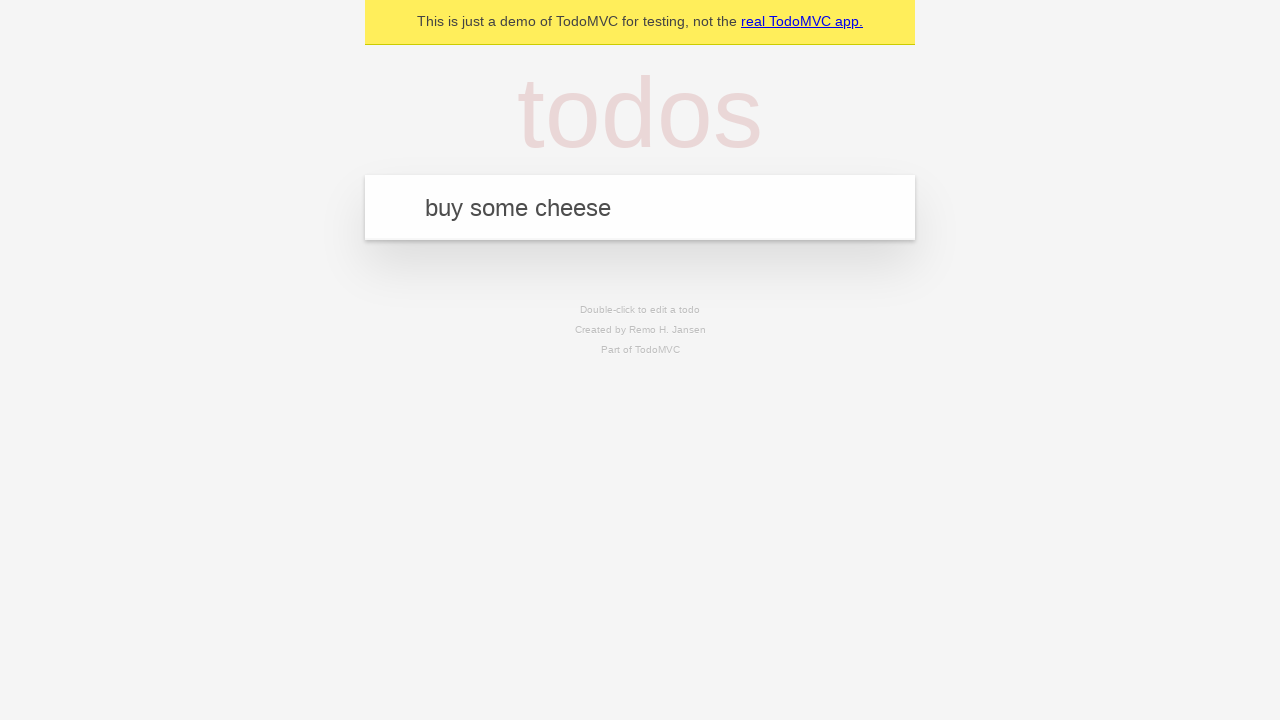

Pressed Enter to create first todo on .new-todo
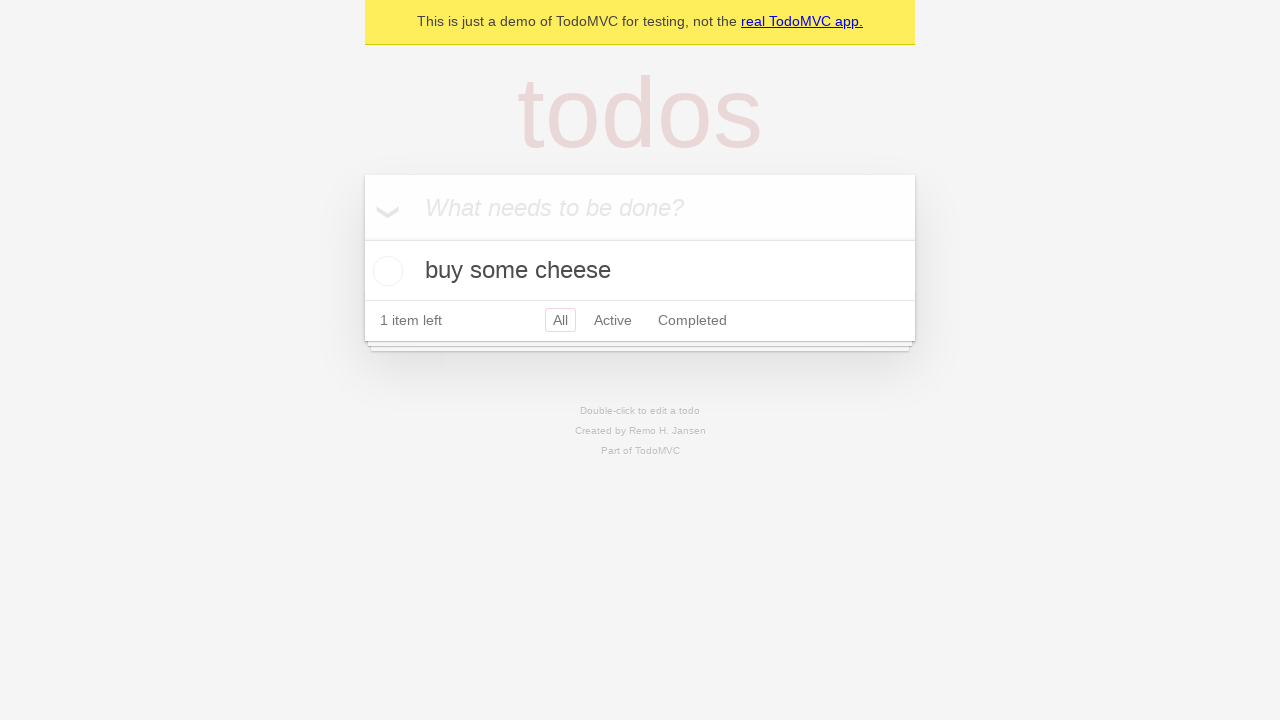

Filled new todo field with 'feed the cat' on .new-todo
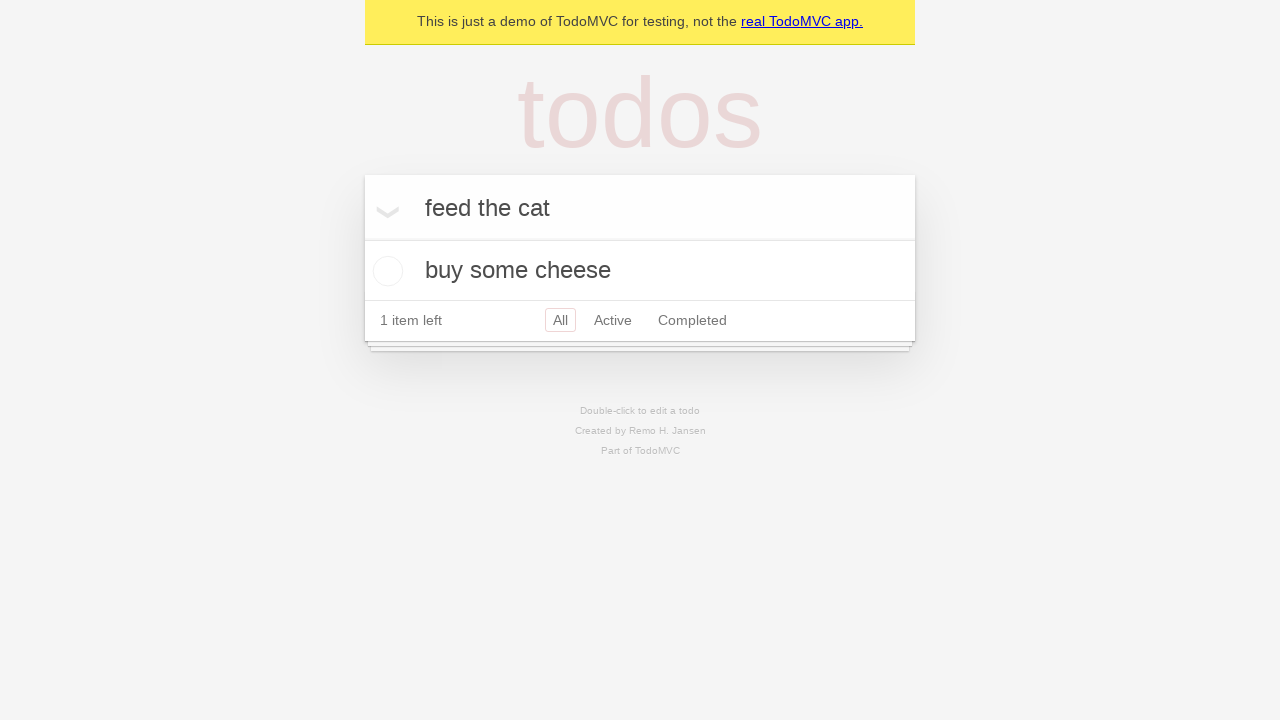

Pressed Enter to create second todo on .new-todo
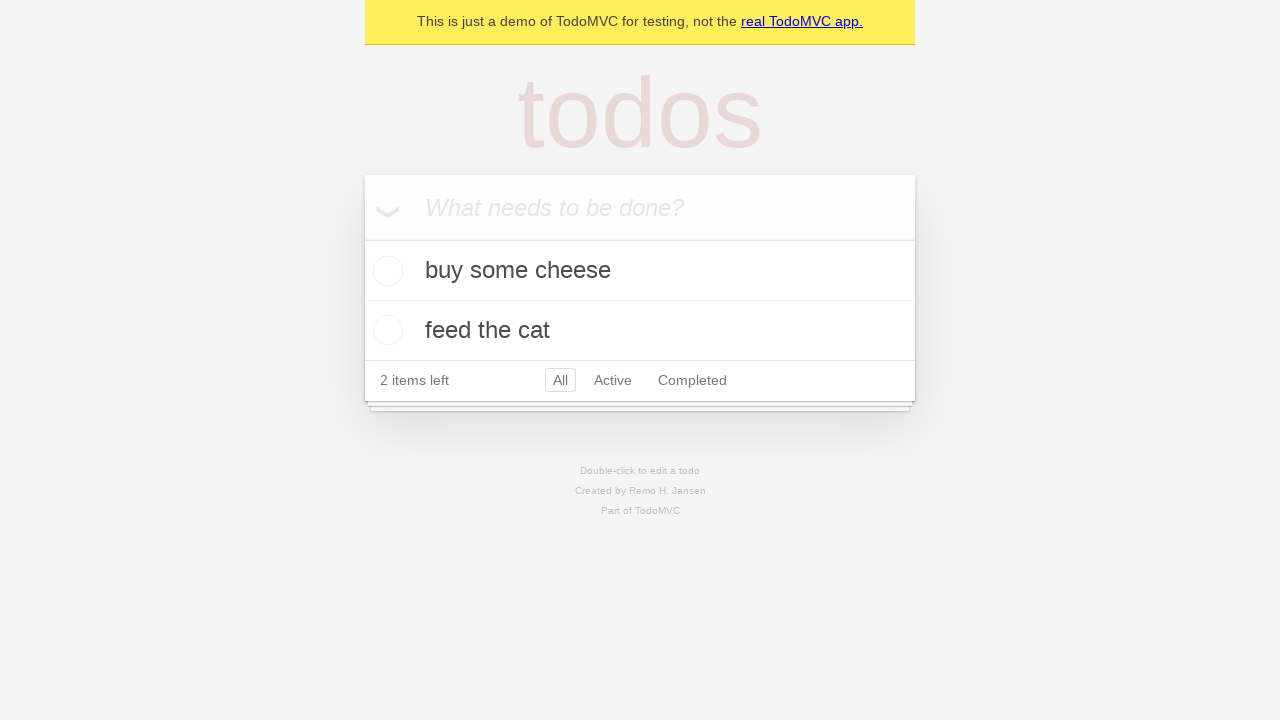

Filled new todo field with 'book a doctors appointment' on .new-todo
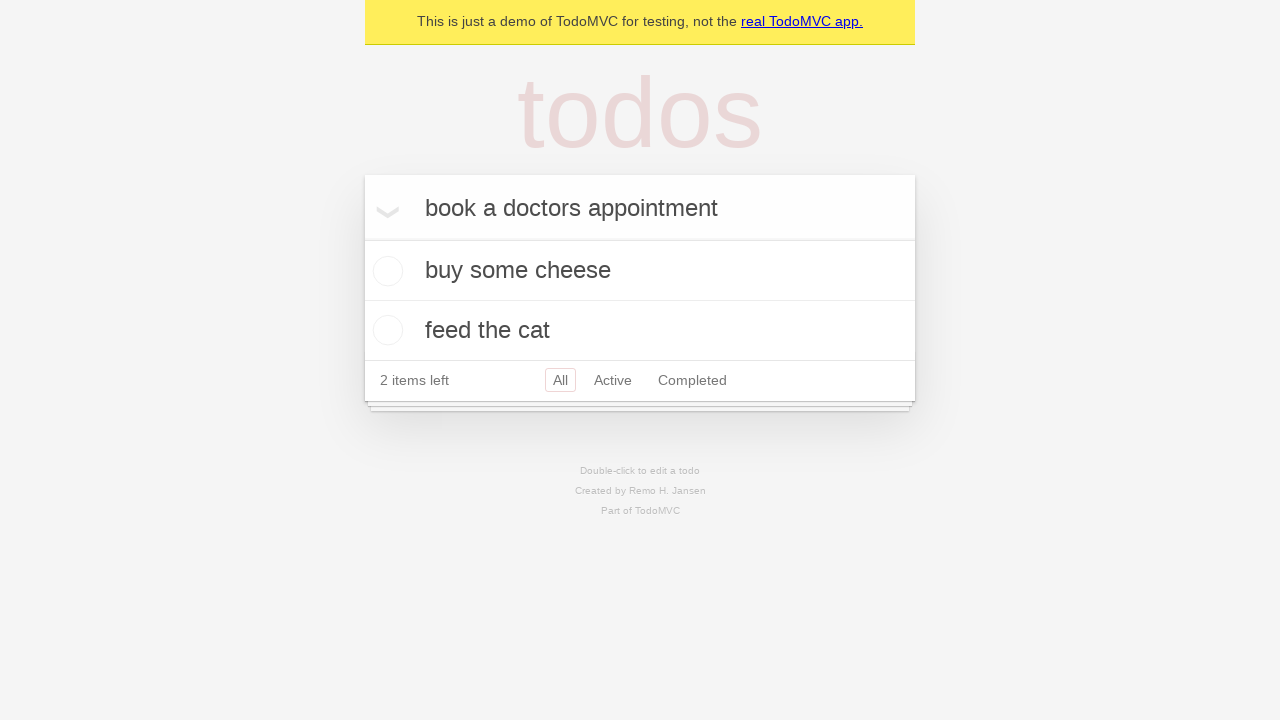

Pressed Enter to create third todo on .new-todo
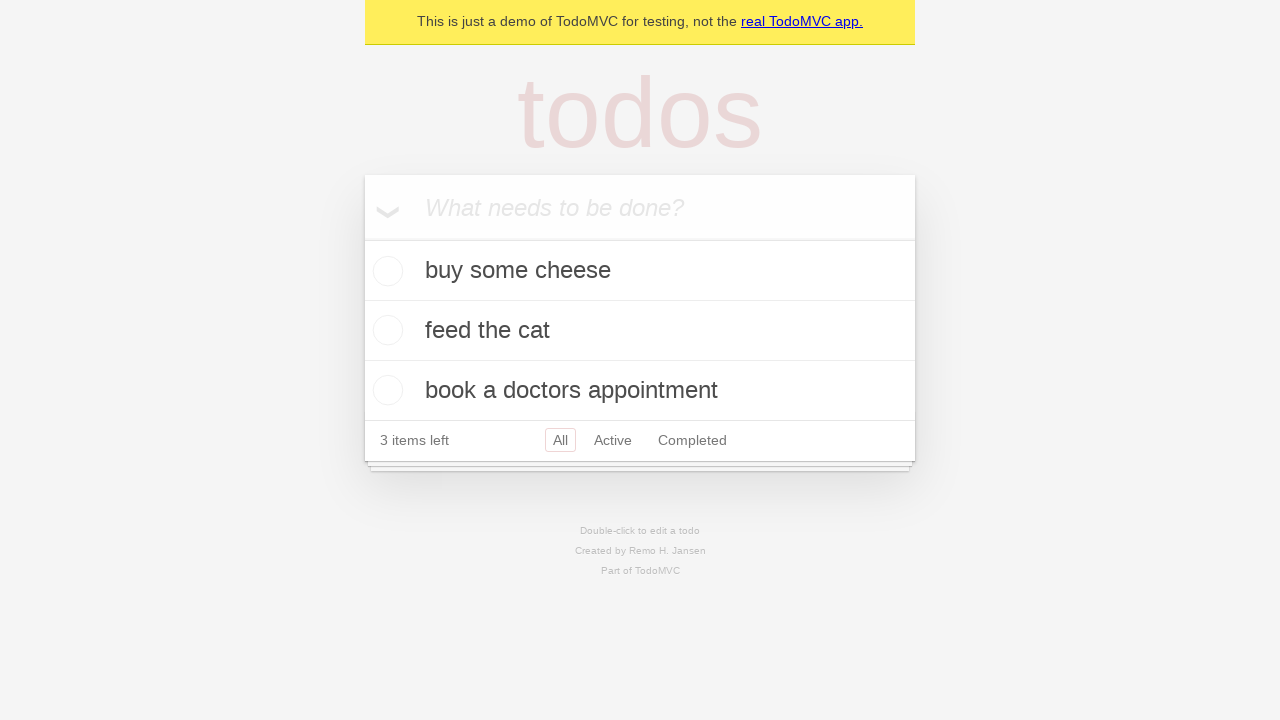

Double-clicked second todo item to enter edit mode at (640, 331) on .todo-list li >> nth=1
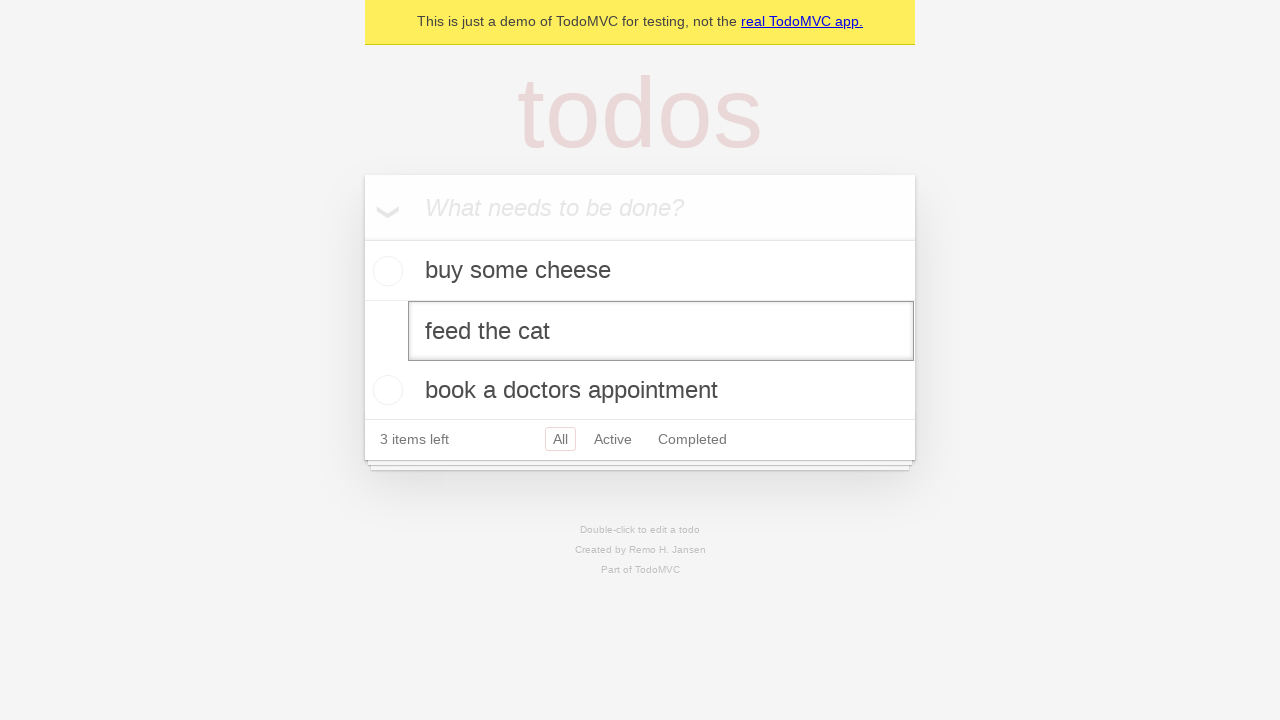

Edit input field became visible for second todo
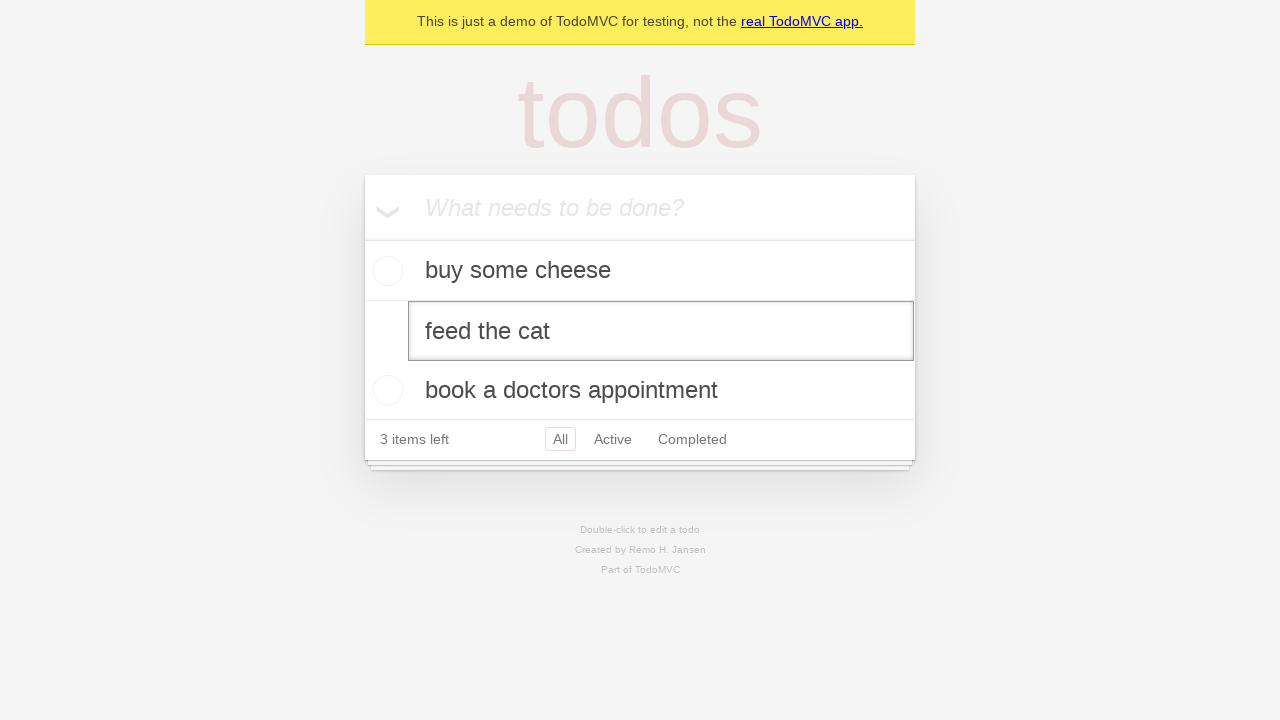

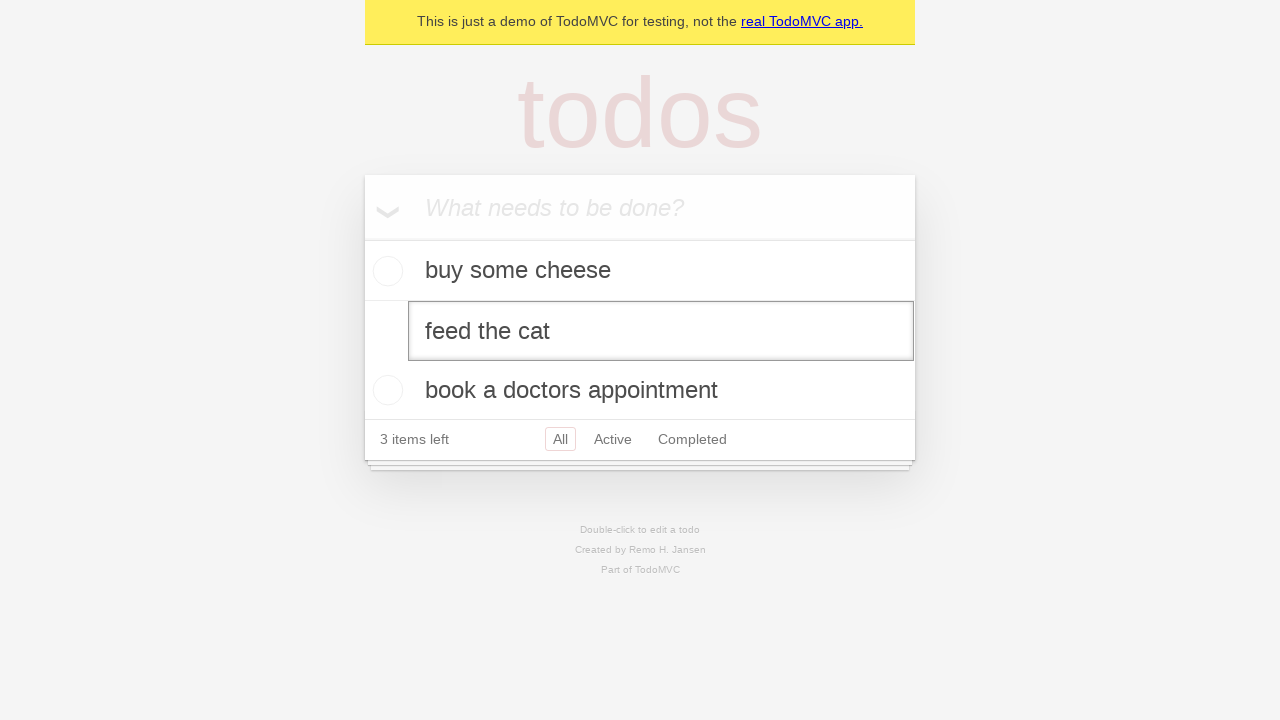